Tests the text box form by clicking on Elements section, then Text Box menu item, filling out the form fields (name, email, current address, permanent address) and submitting

Starting URL: https://demoqa.com/

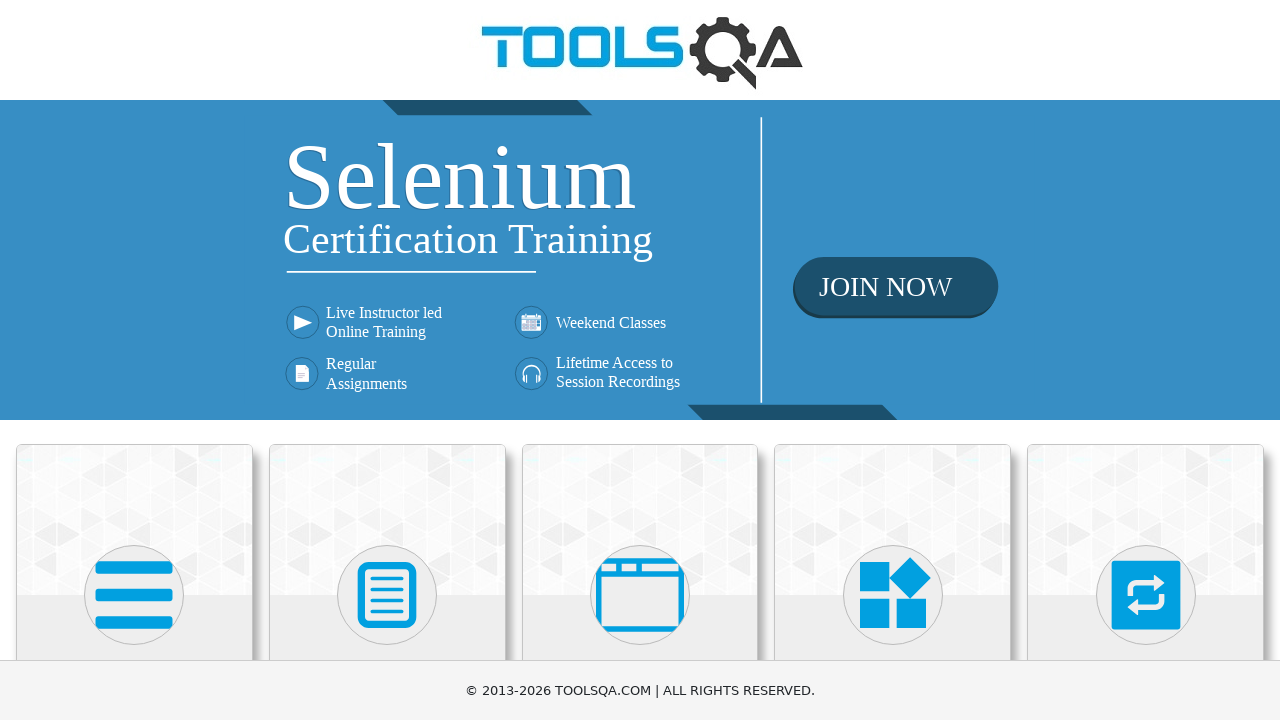

Clicked on Elements section card at (134, 520) on div.card-up >> nth=0
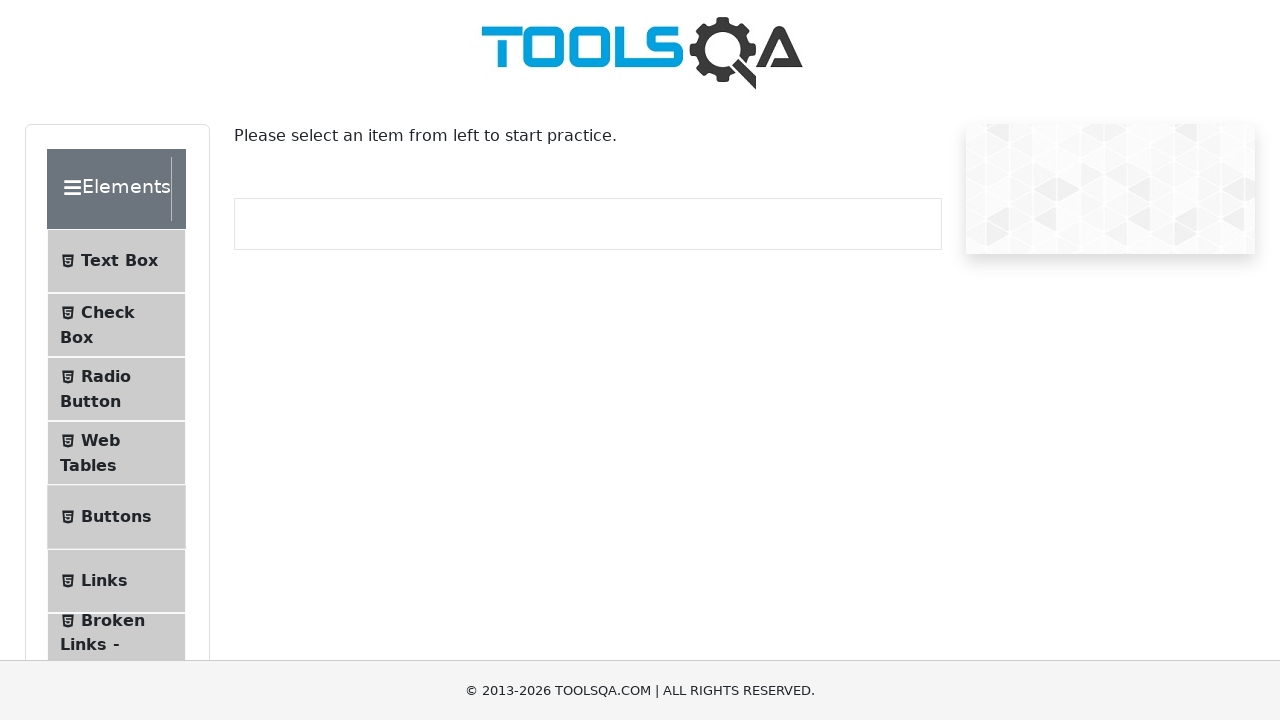

Element list appeared
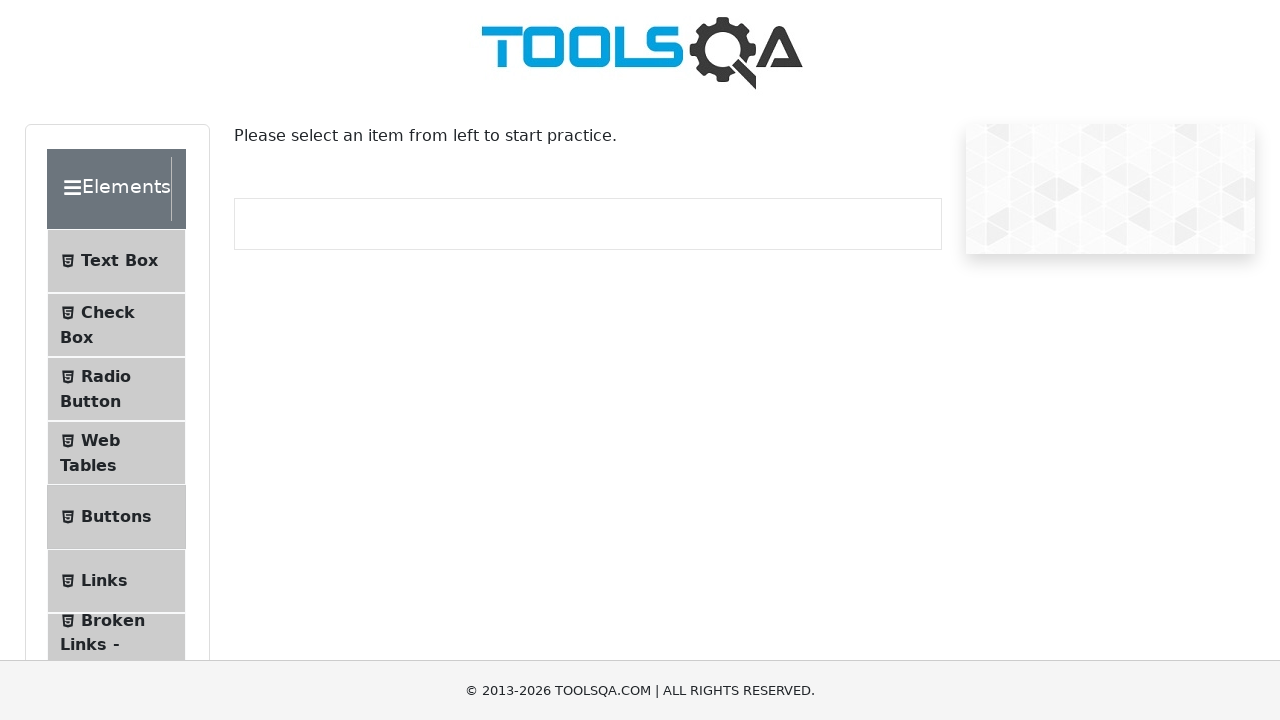

Clicked on Text Box menu item at (116, 261) on li#item-0
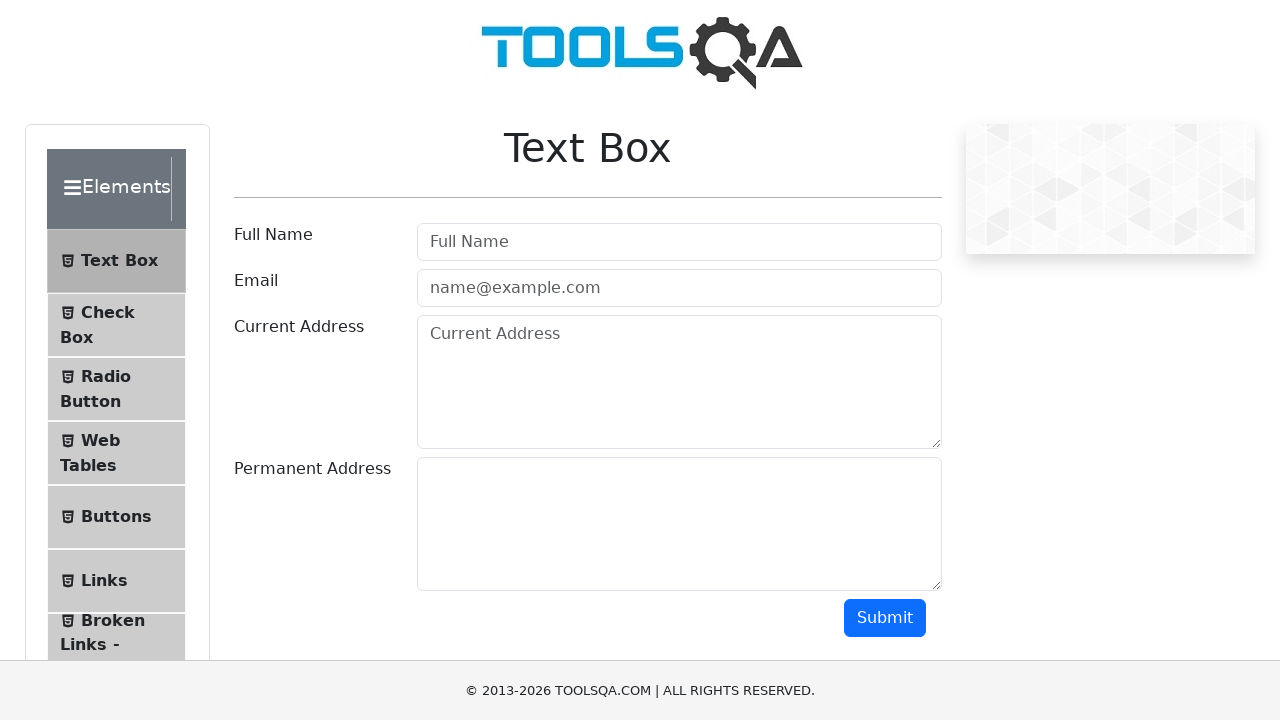

Filled in name field with 'Alice Johnson' on input#userName
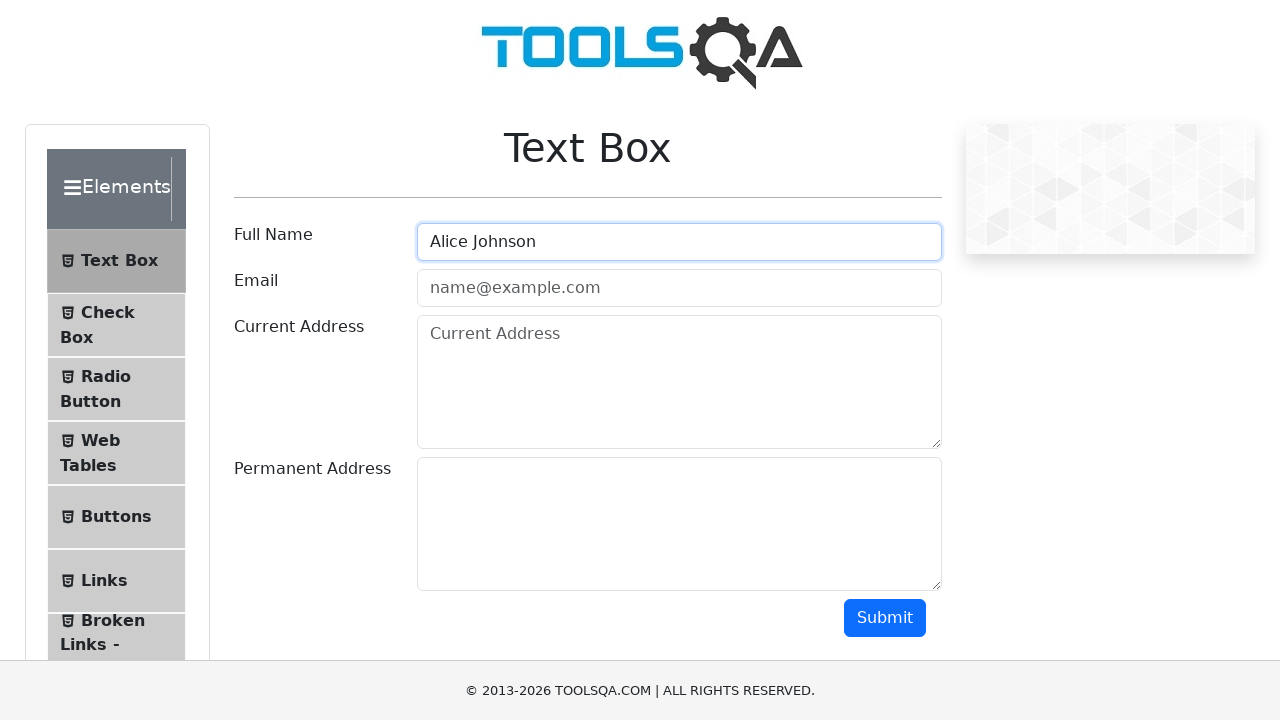

Filled in email field with 'alice@example.com' on input#userEmail
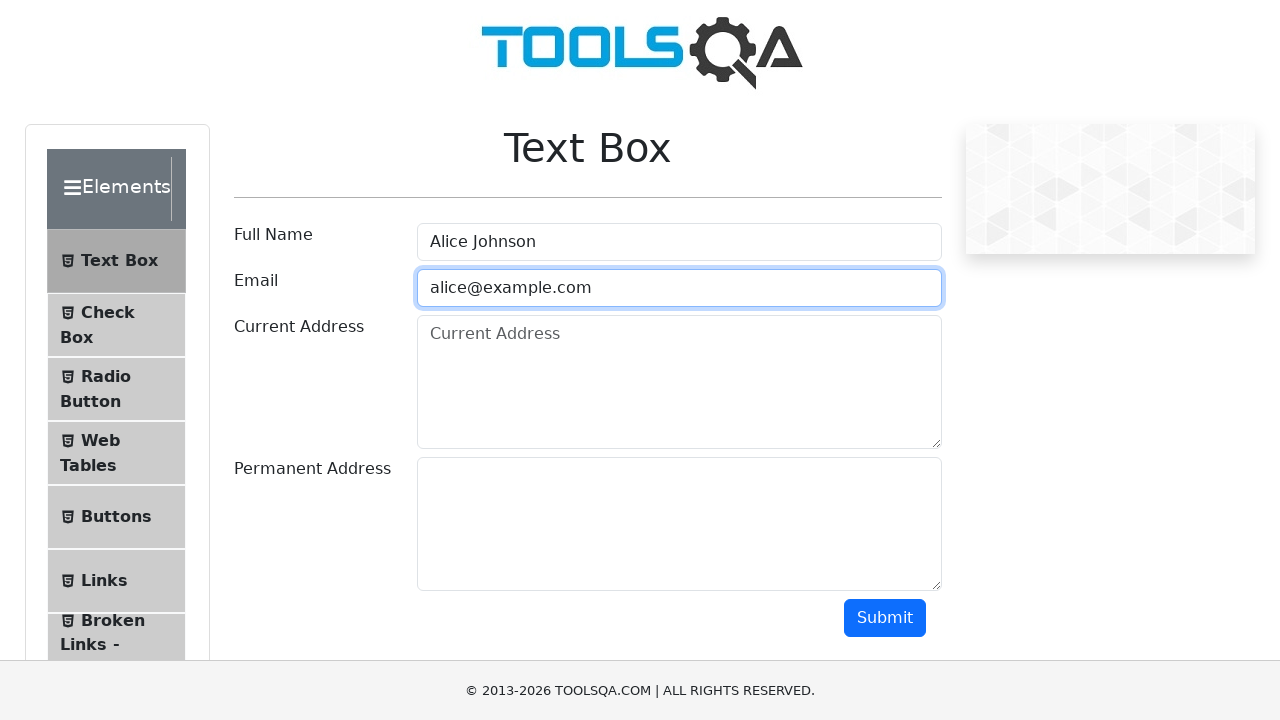

Filled in current address field with '123 Main St' on textarea#currentAddress
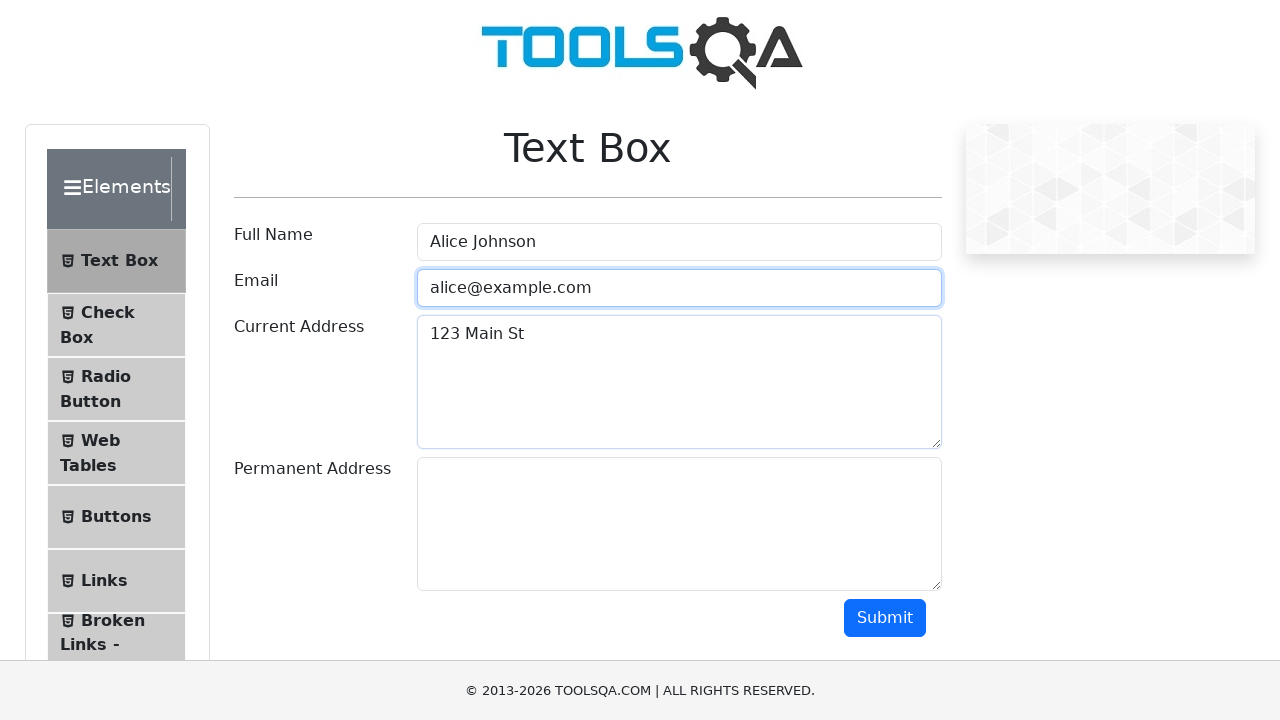

Filled in permanent address field with 'Apt 1, Building A' on textarea#permanentAddress
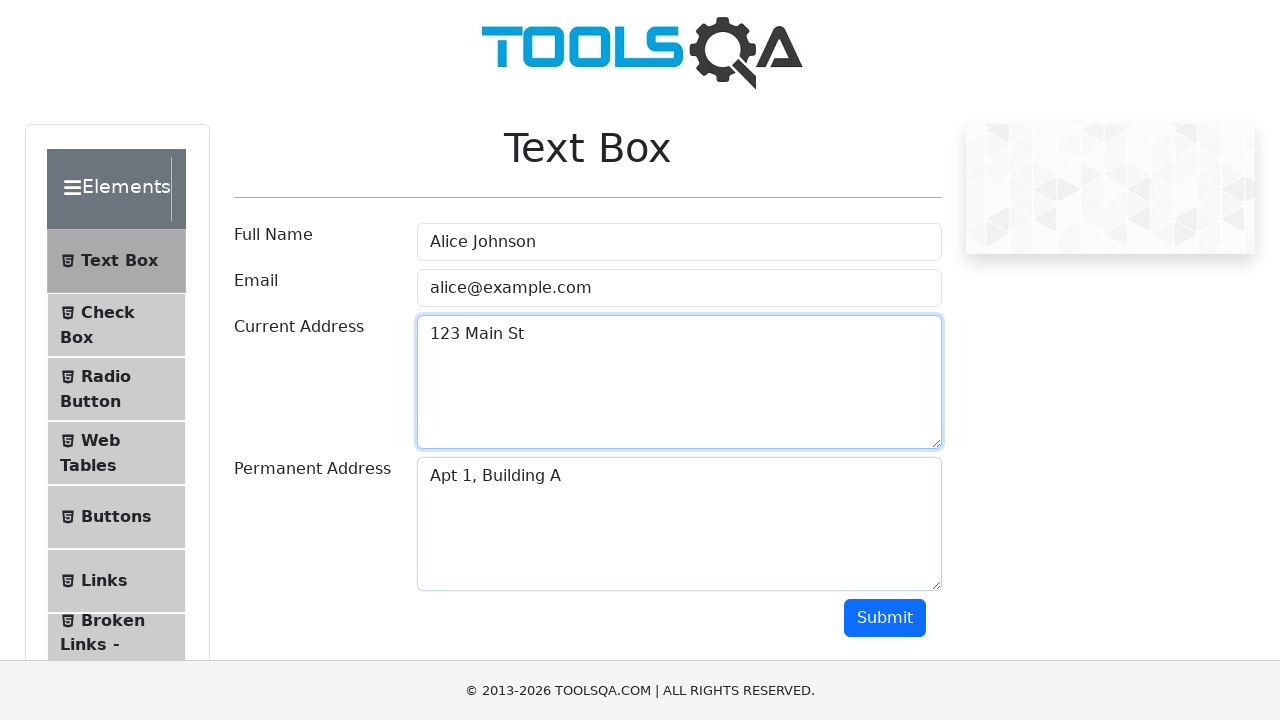

Clicked submit button to submit the form at (885, 618) on button#submit
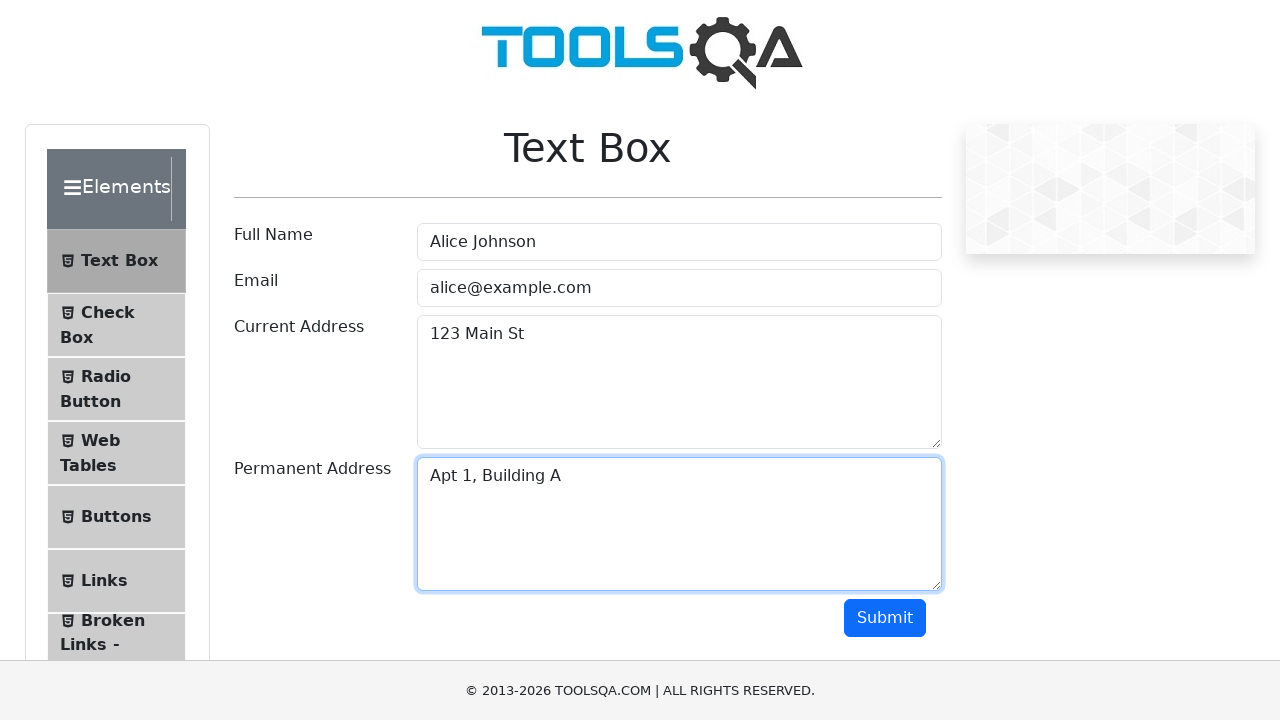

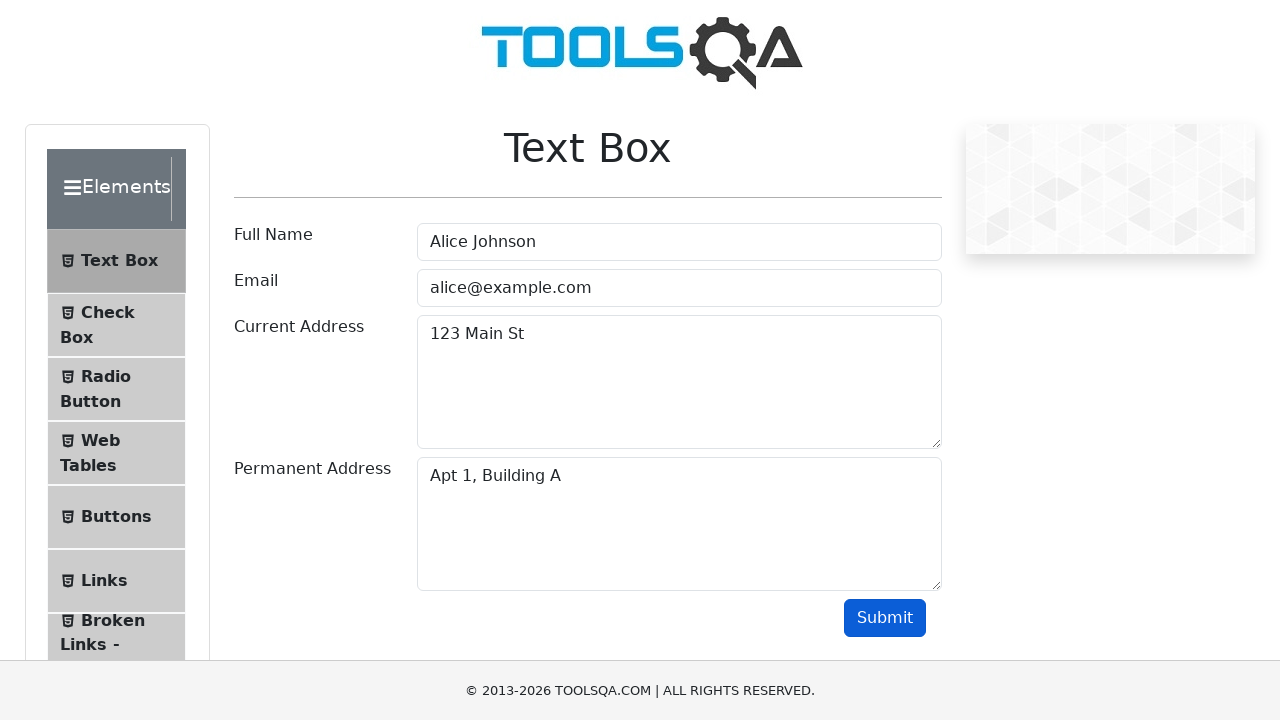